Tests dropdown menu functionality by selecting birth date values using different selection methods and verifying dropdown options

Starting URL: https://testotomasyonu.com/form

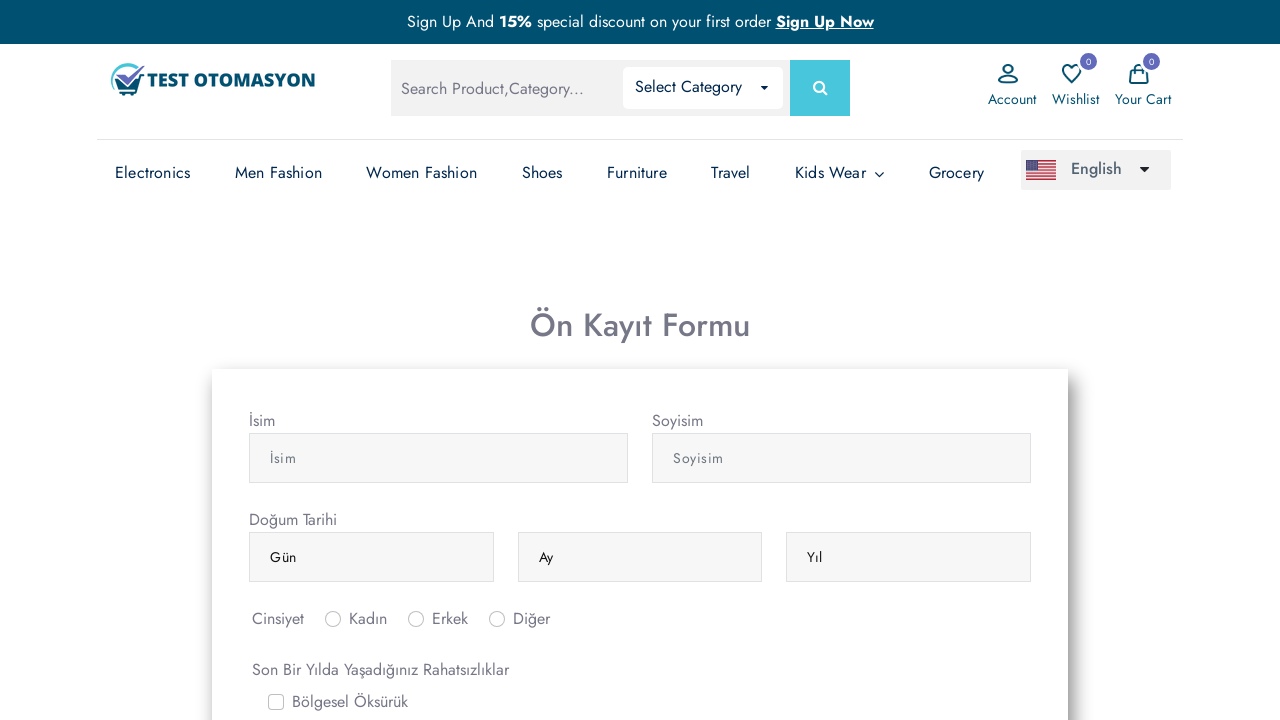

Navigated to form page
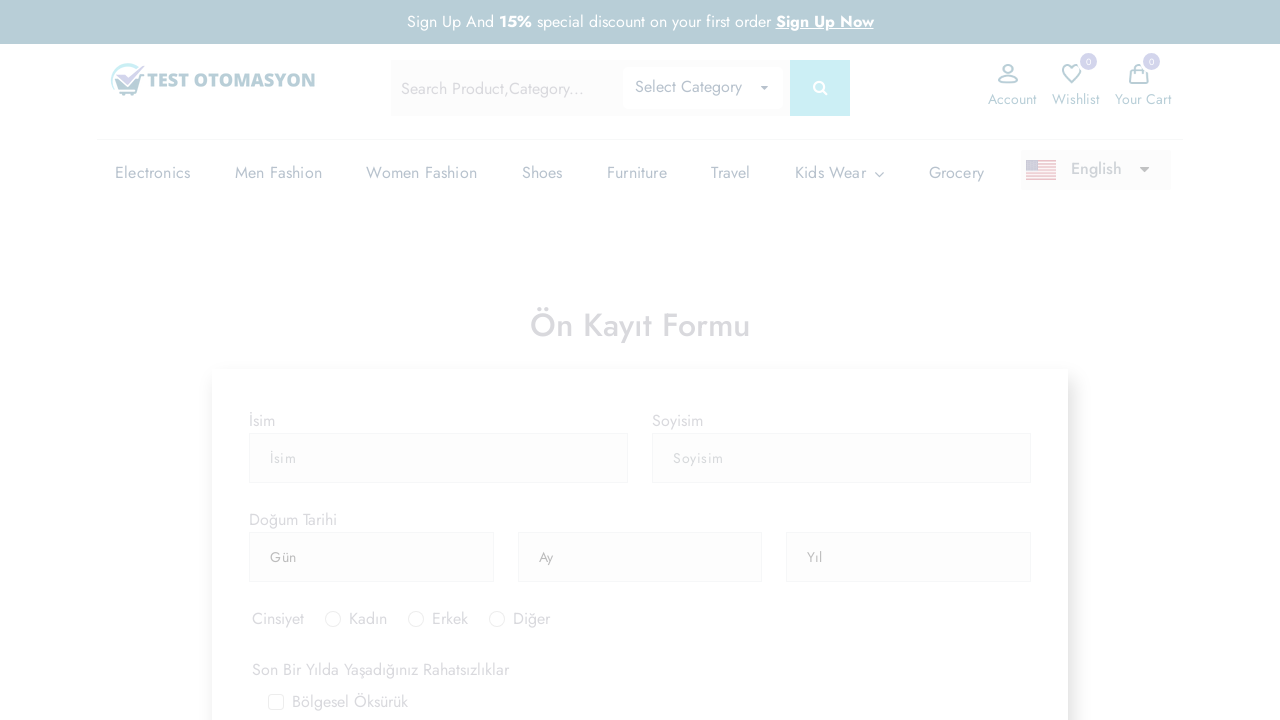

Selected day 5 from day dropdown using index on (//select[@class='form-control'])[1]
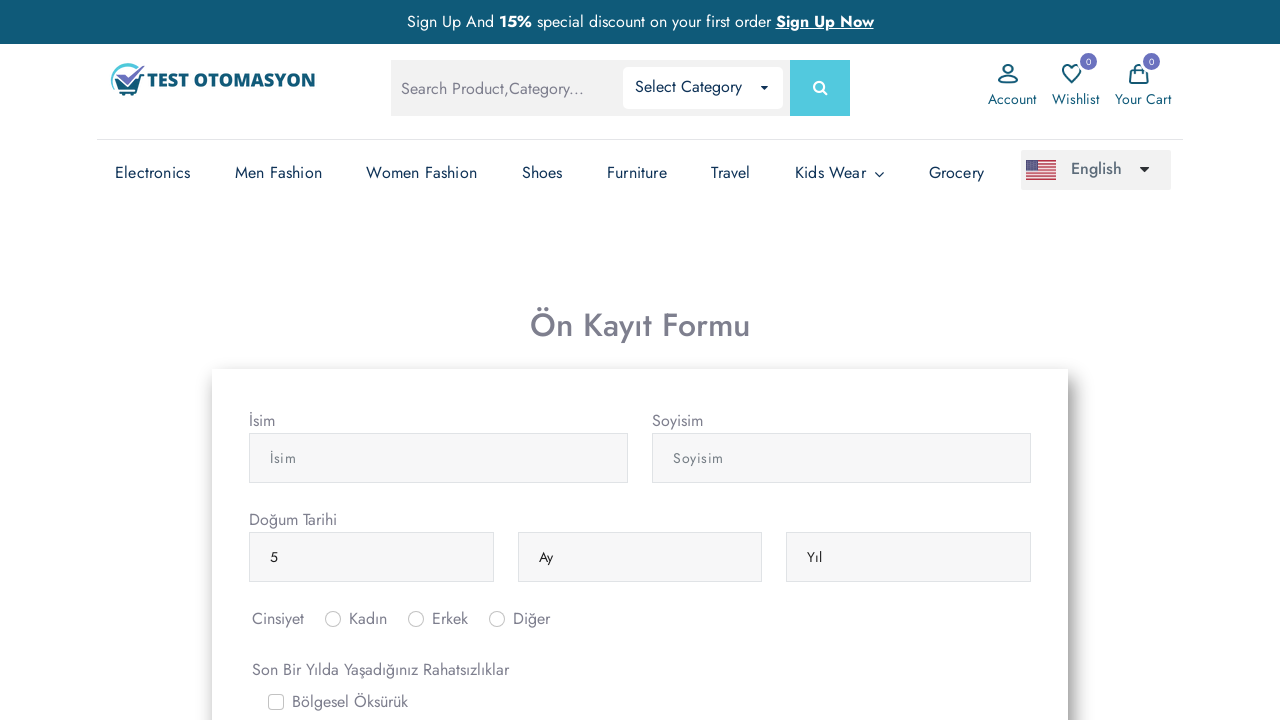

Selected April (Nisan) from month dropdown on (//select[@class='form-control'])[2]
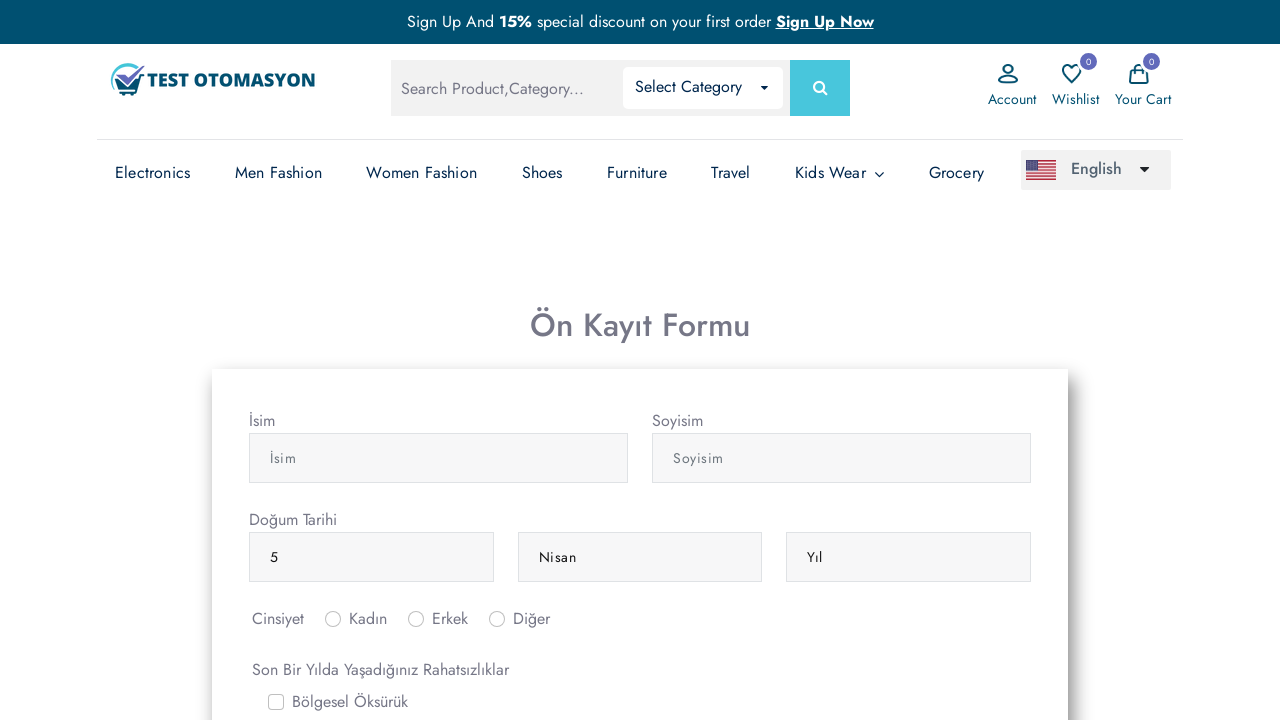

Selected year 1990 from year dropdown on (//select[@class='form-control'])[3]
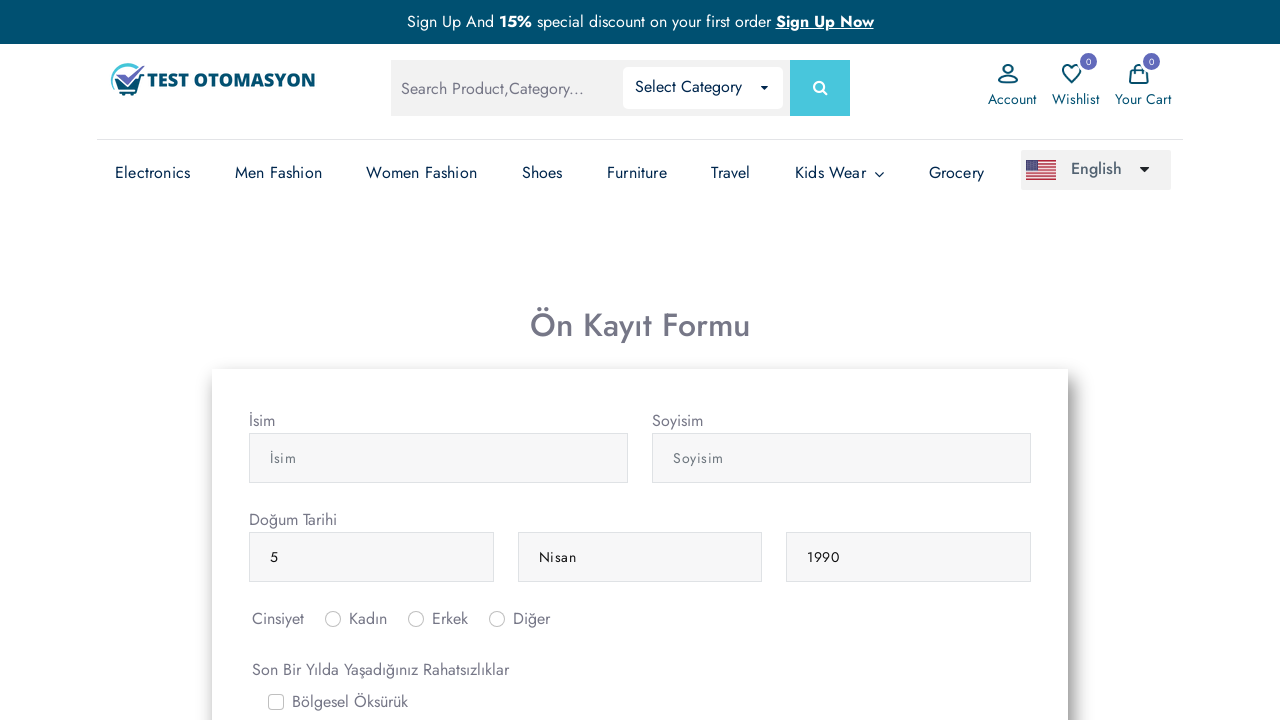

Retrieved selected day value: 5
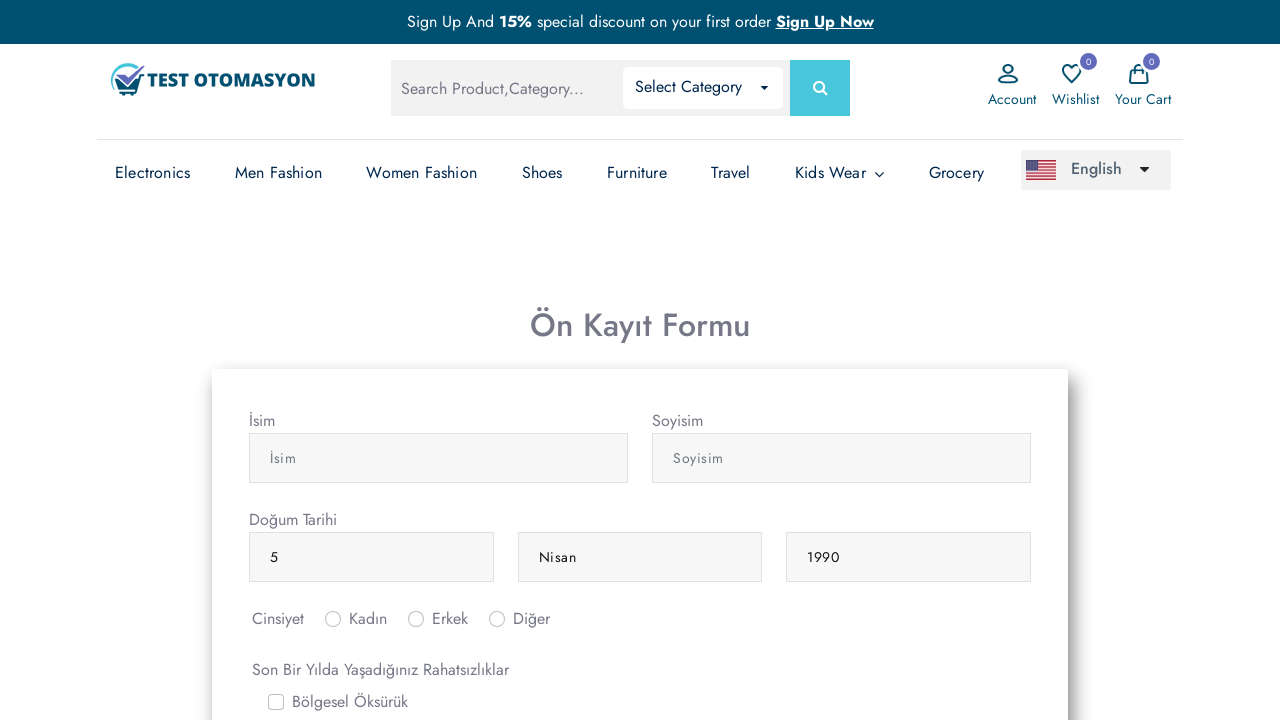

Retrieved selected month value: nisan
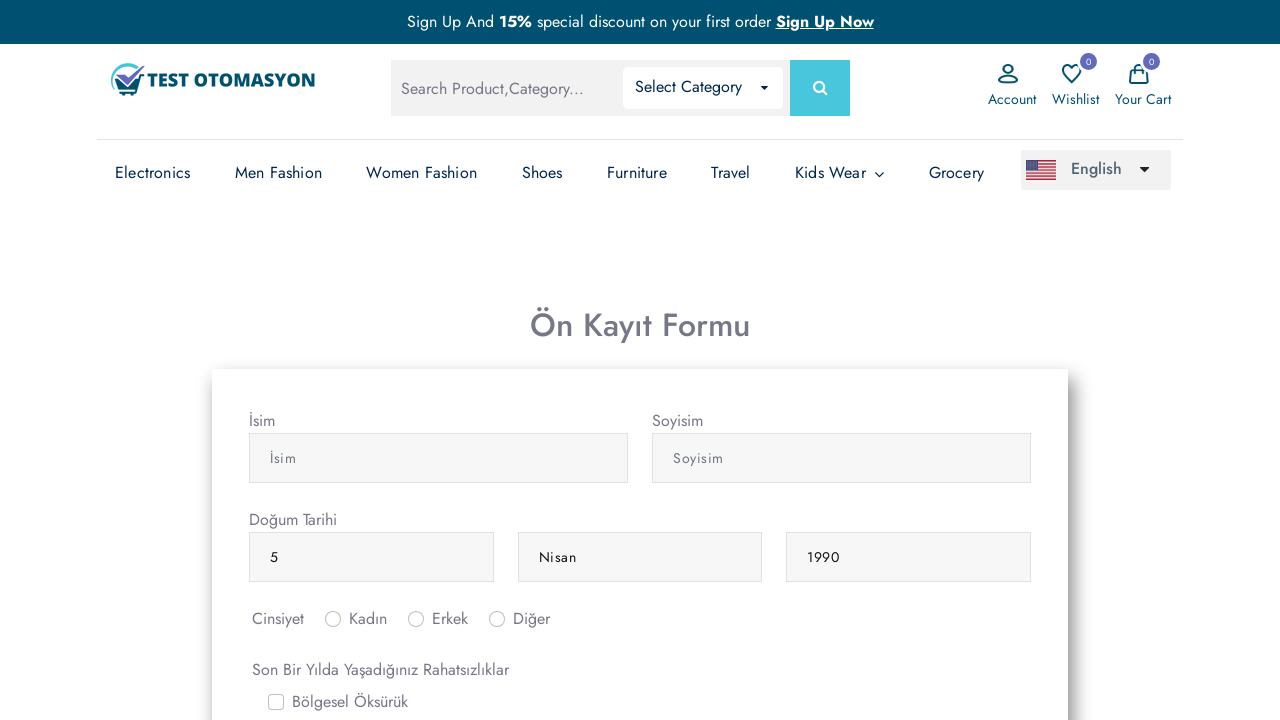

Retrieved selected year value: 1990
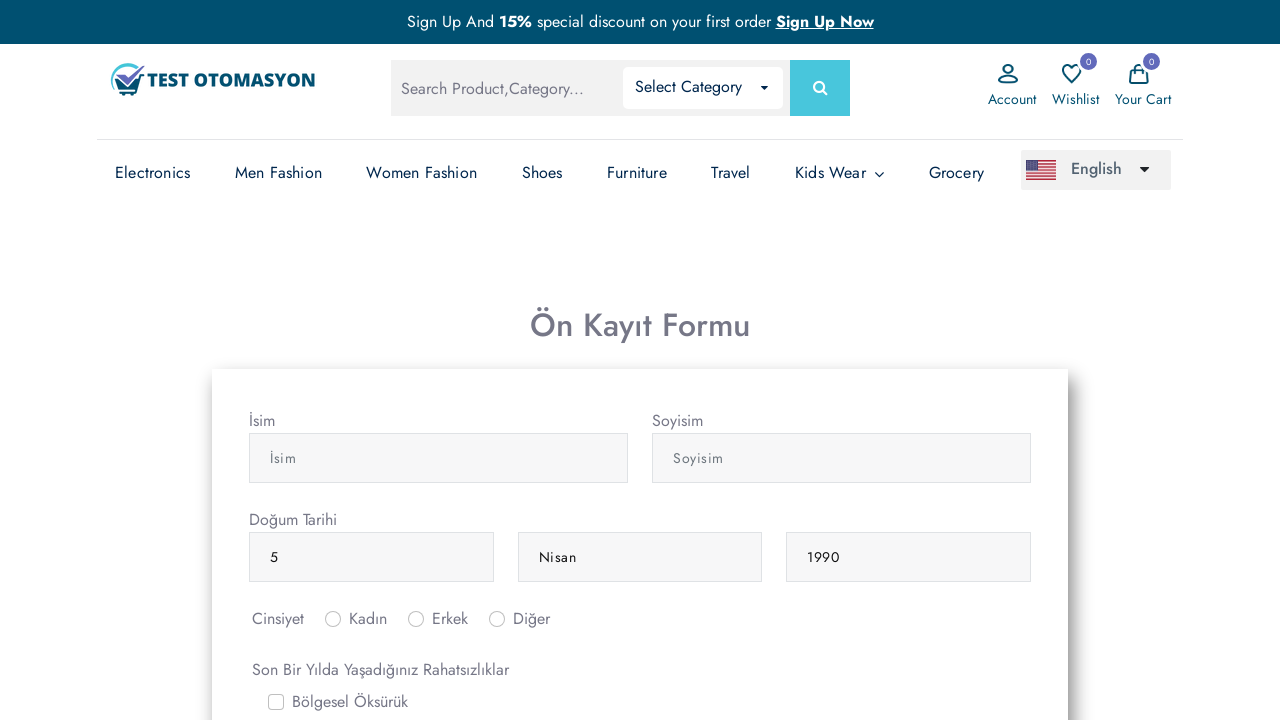

Retrieved all month options from dropdown
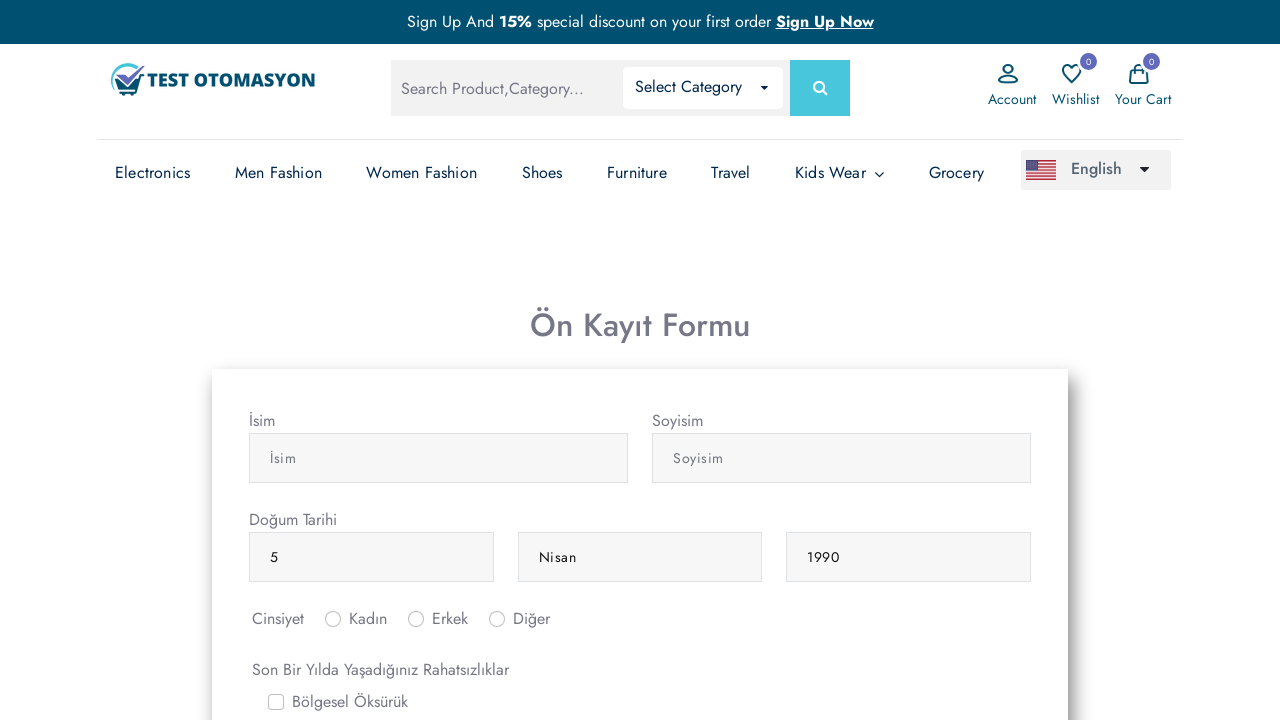

Verified month dropdown has 13 options (including default)
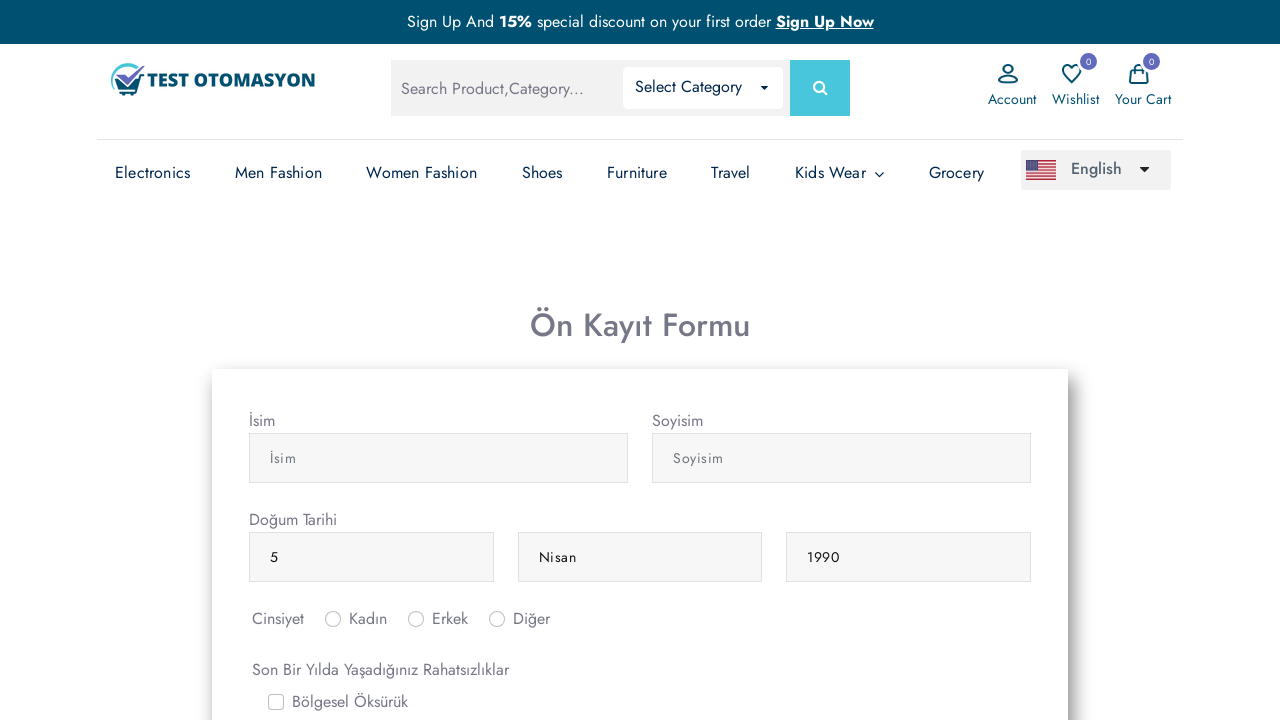

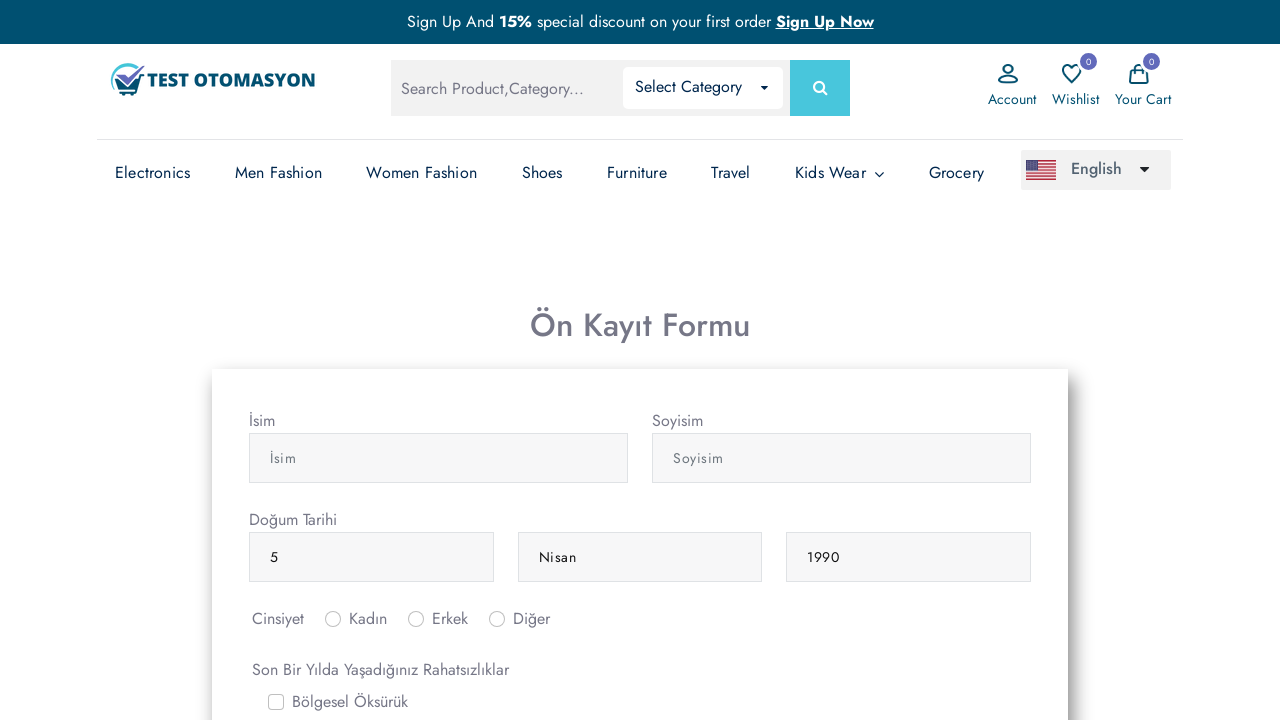